Tests moveTo within iframe with various offset arguments

Starting URL: http://guinea-pig.webdriver.io/pointer.html

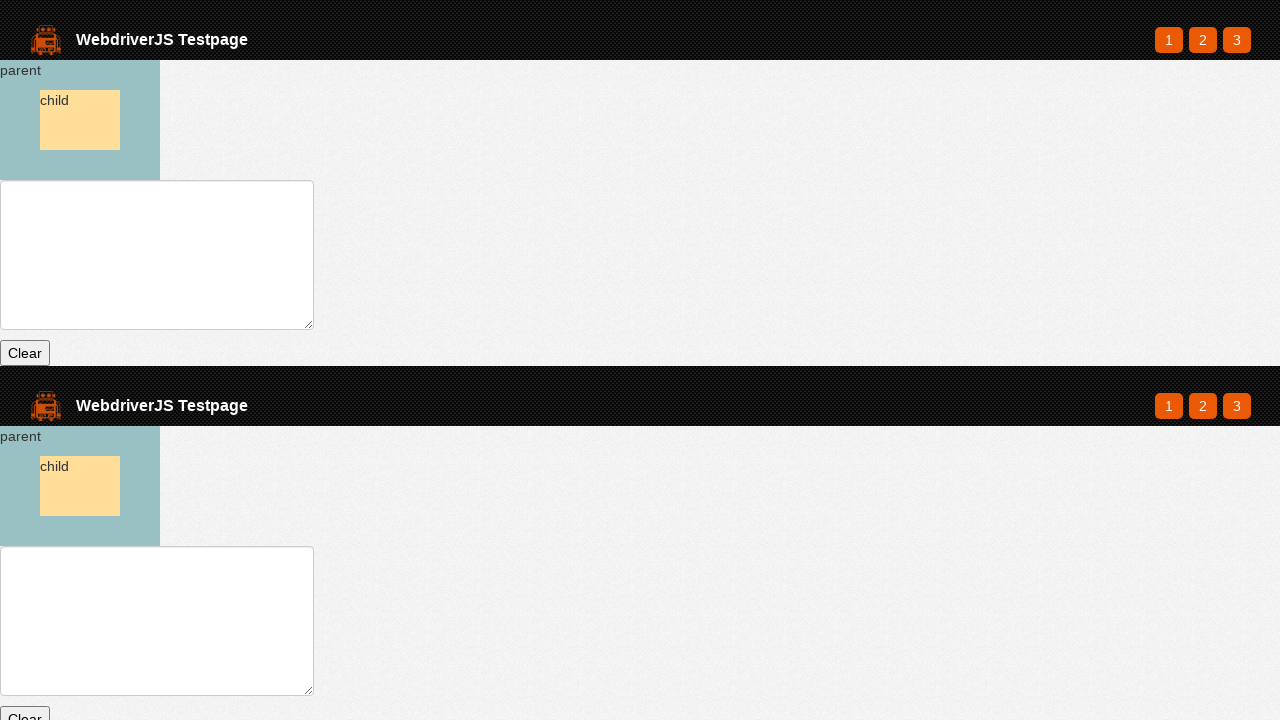

Located iframe with class code-tabs__result
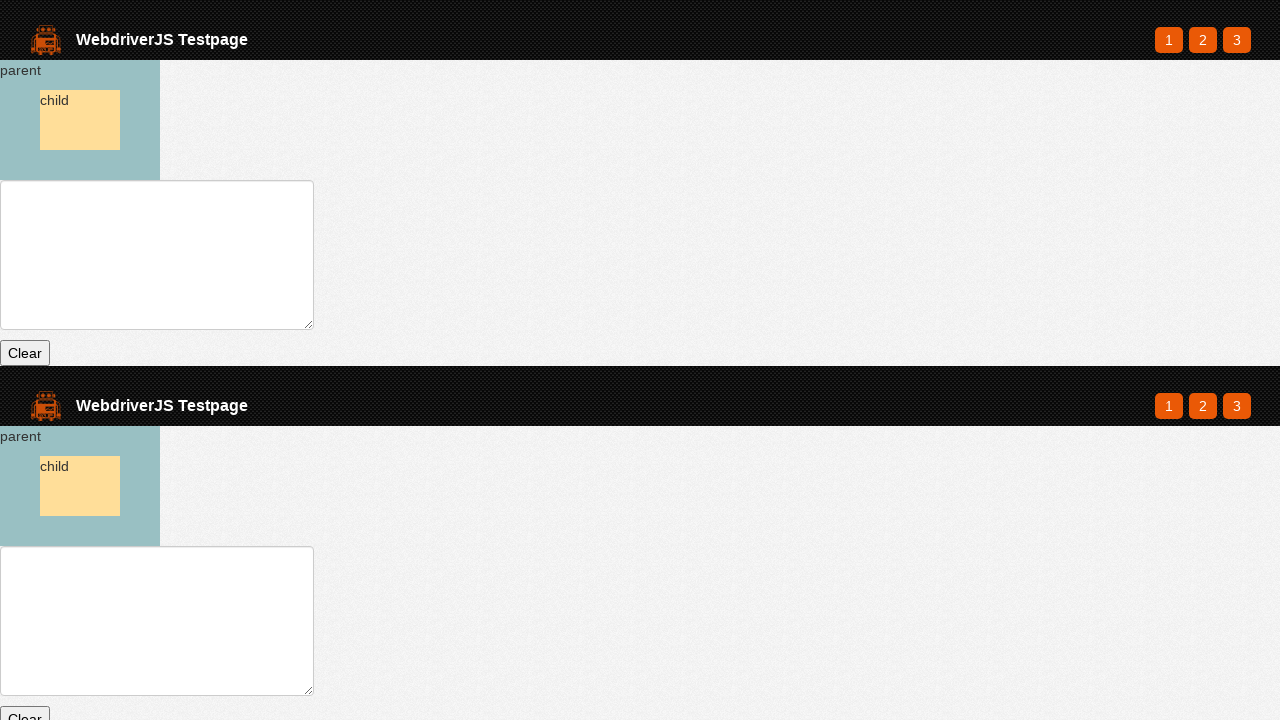

Hovered over parent element in iframe at default position at (80, 486) on iframe.code-tabs__result >> internal:control=enter-frame >> #parent
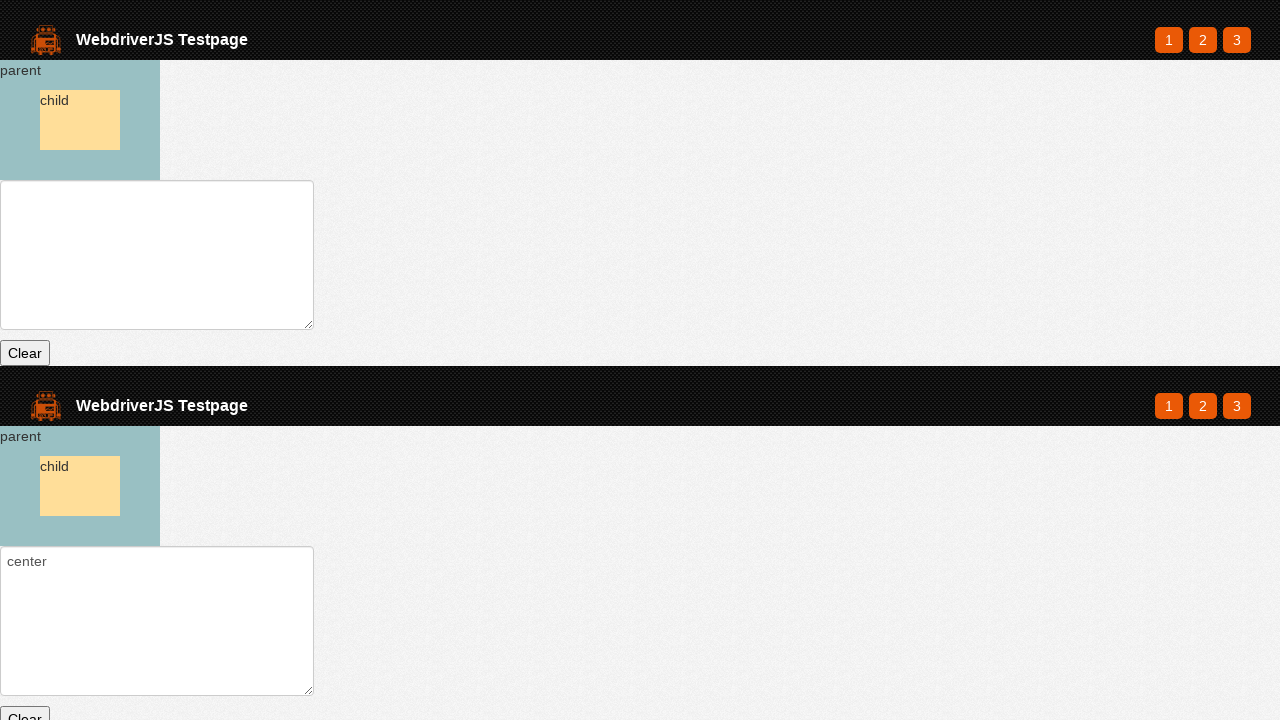

Hovered over parent element in iframe at offset position x=10, y=0 at (10, 426) on iframe.code-tabs__result >> internal:control=enter-frame >> #parent
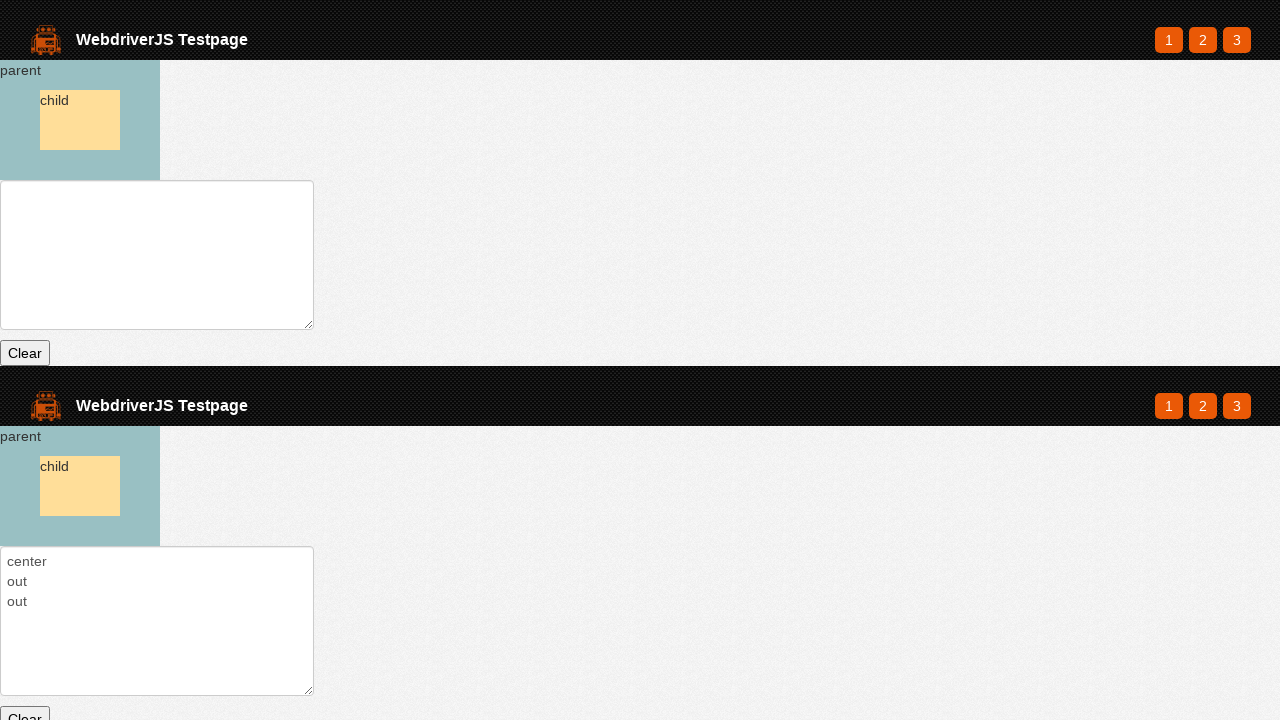

Hovered over parent element in iframe at offset position x=0, y=10 at (0, 436) on iframe.code-tabs__result >> internal:control=enter-frame >> #parent
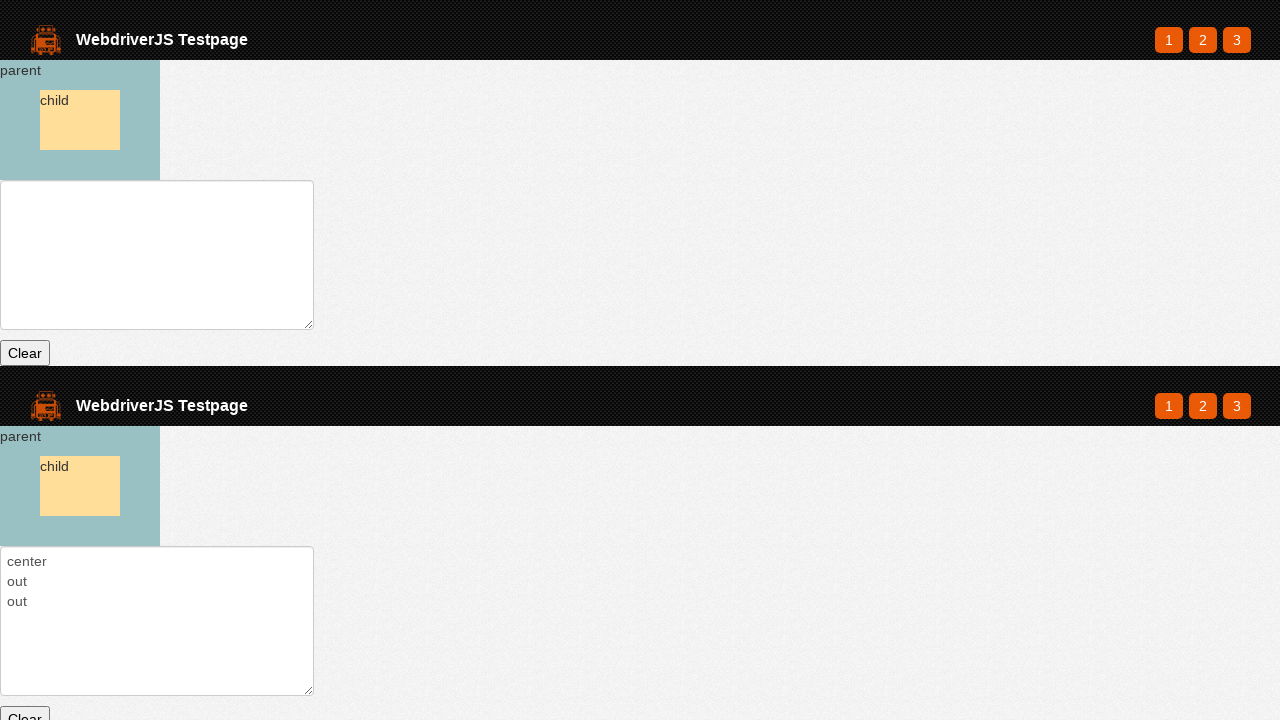

Hovered over parent element in iframe at offset position x=25, y=25 at (25, 451) on iframe.code-tabs__result >> internal:control=enter-frame >> #parent
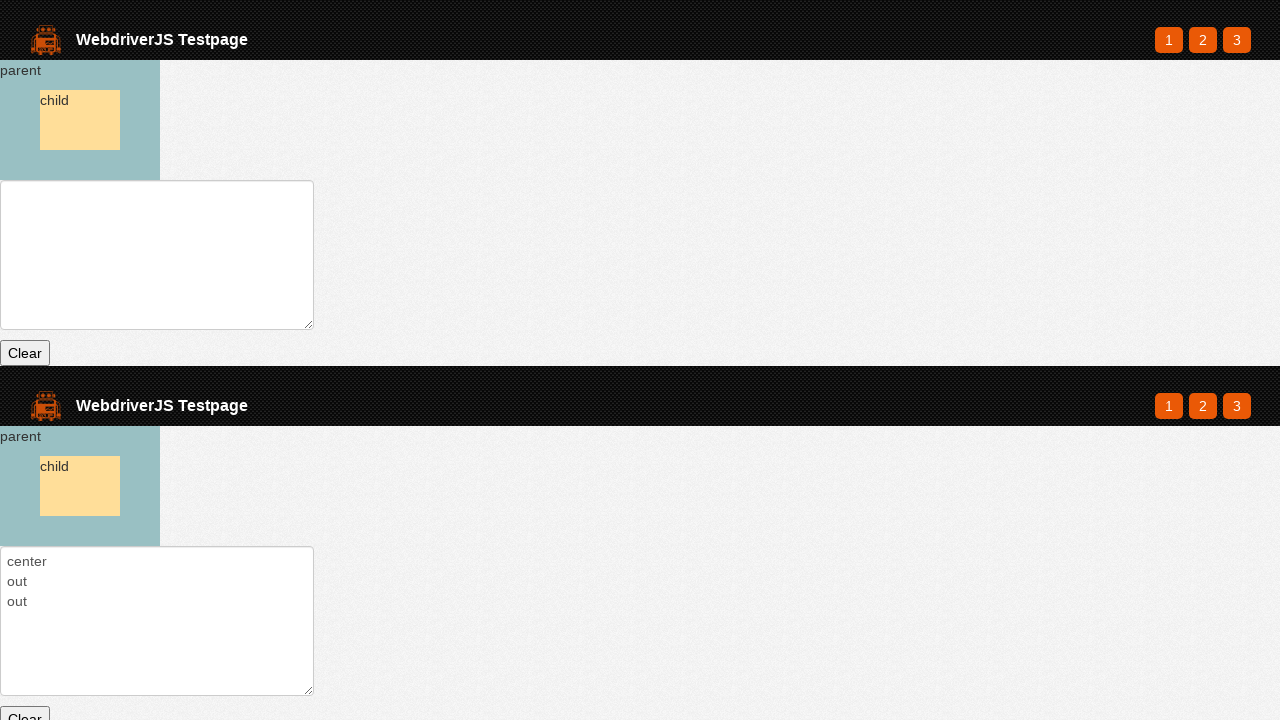

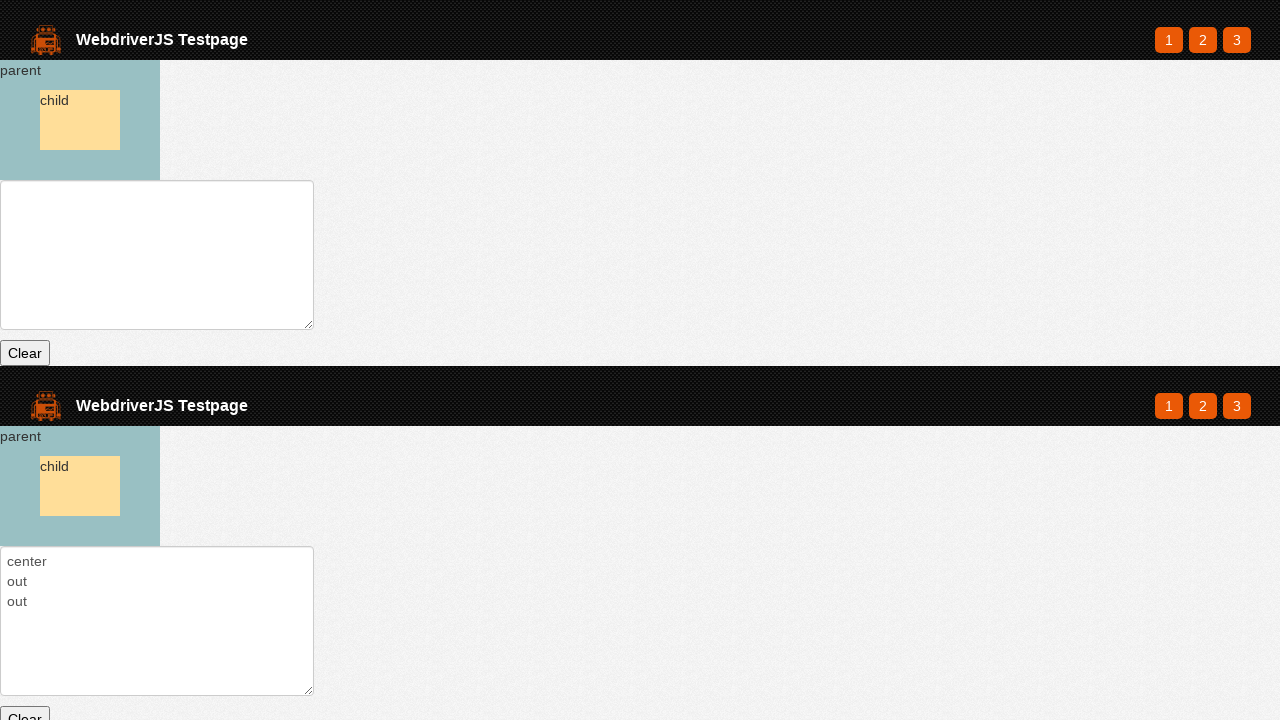